Tests passenger count dropdown functionality by incrementing adult, child, and infant counts using the increment buttons, then closing the dropdown

Starting URL: https://rahulshettyacademy.com/dropdownsPractise/

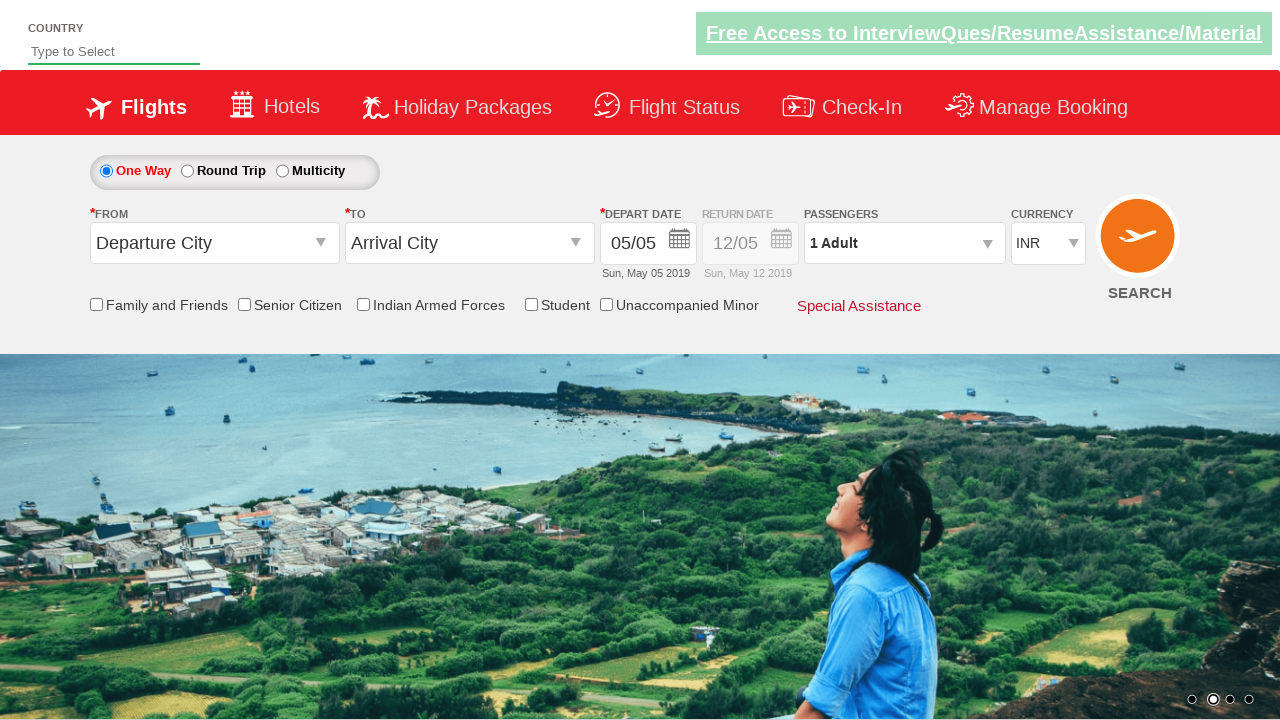

Clicked passenger info dropdown to open it at (904, 243) on #divpaxinfo
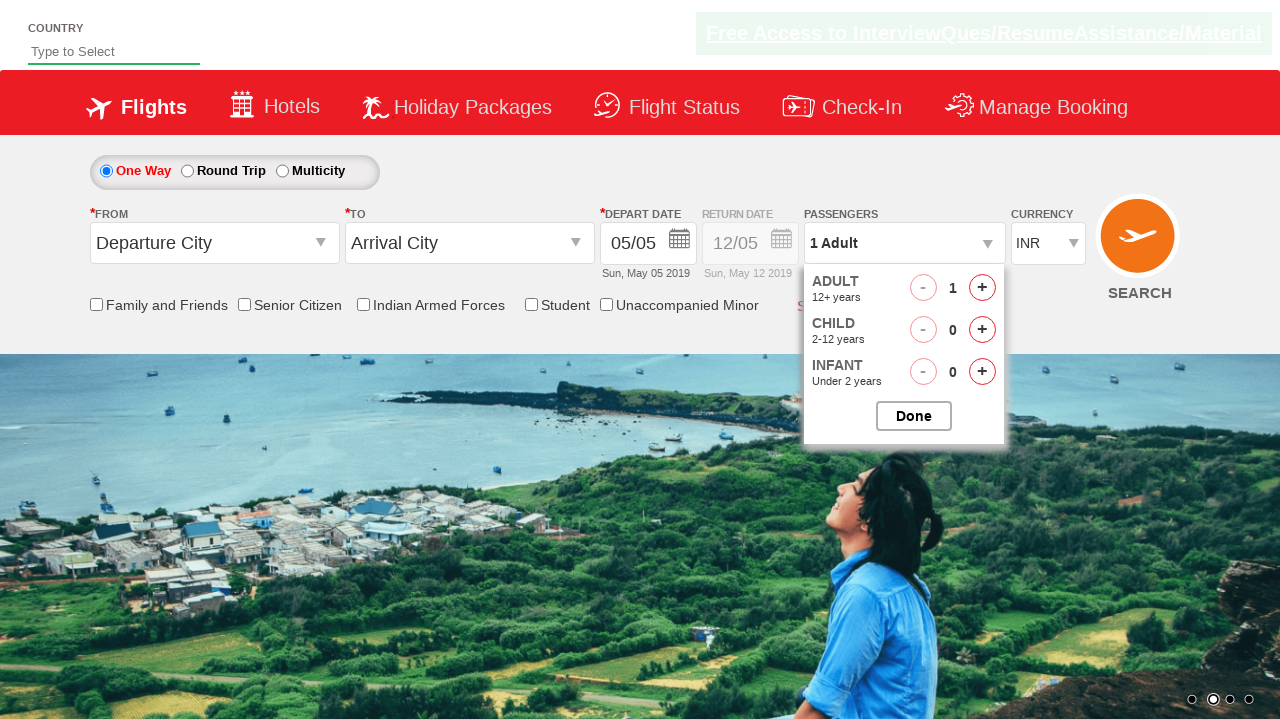

Incremented adult count at (982, 288) on #hrefIncAdt
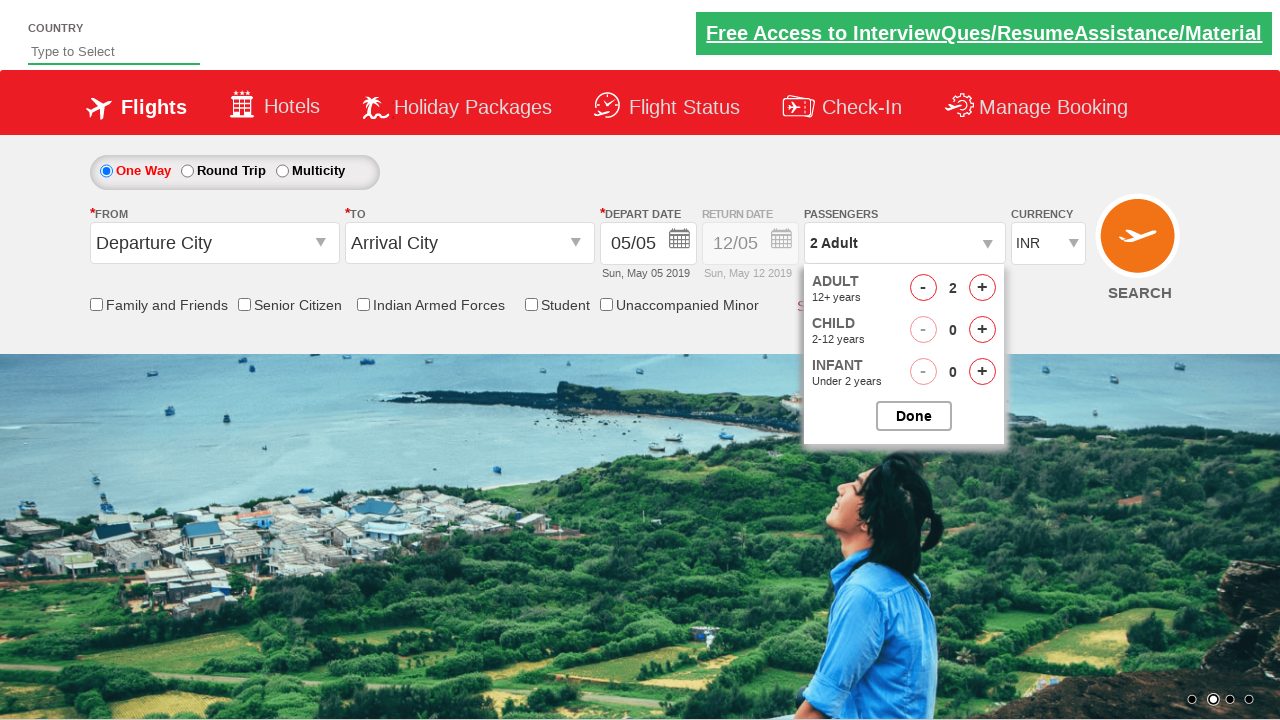

Incremented adult count at (982, 288) on #hrefIncAdt
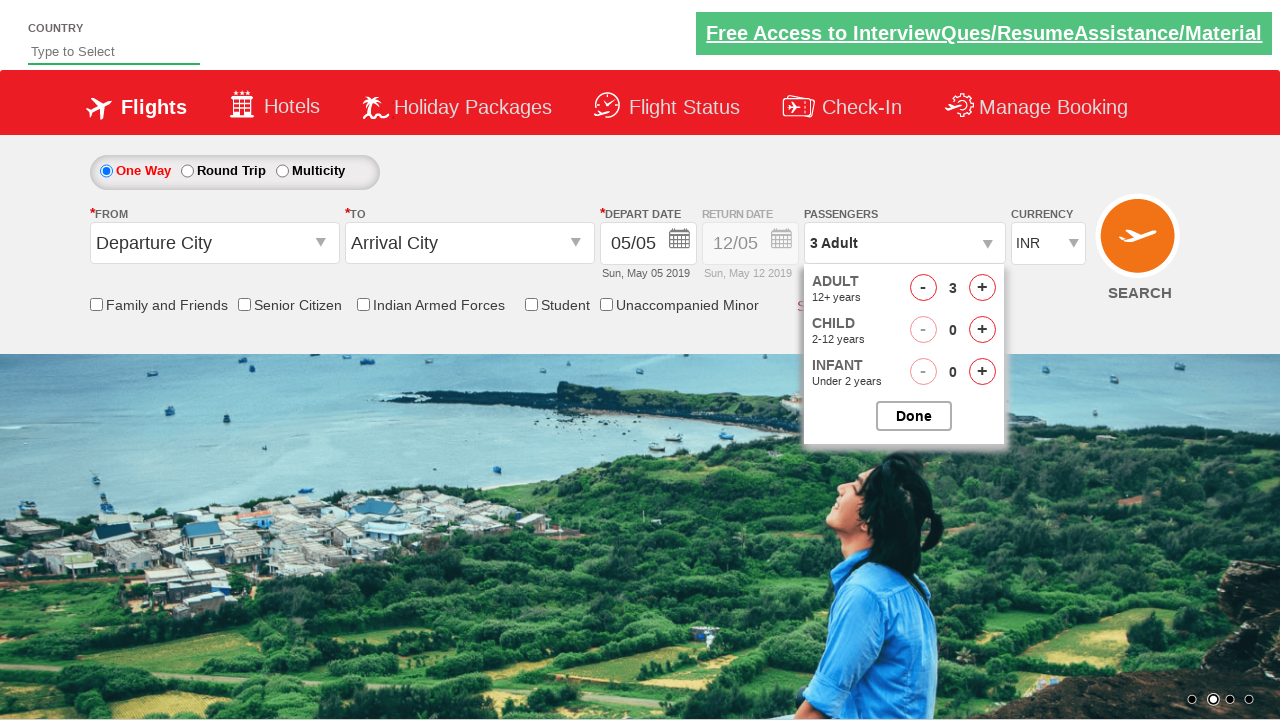

Incremented adult count at (982, 288) on #hrefIncAdt
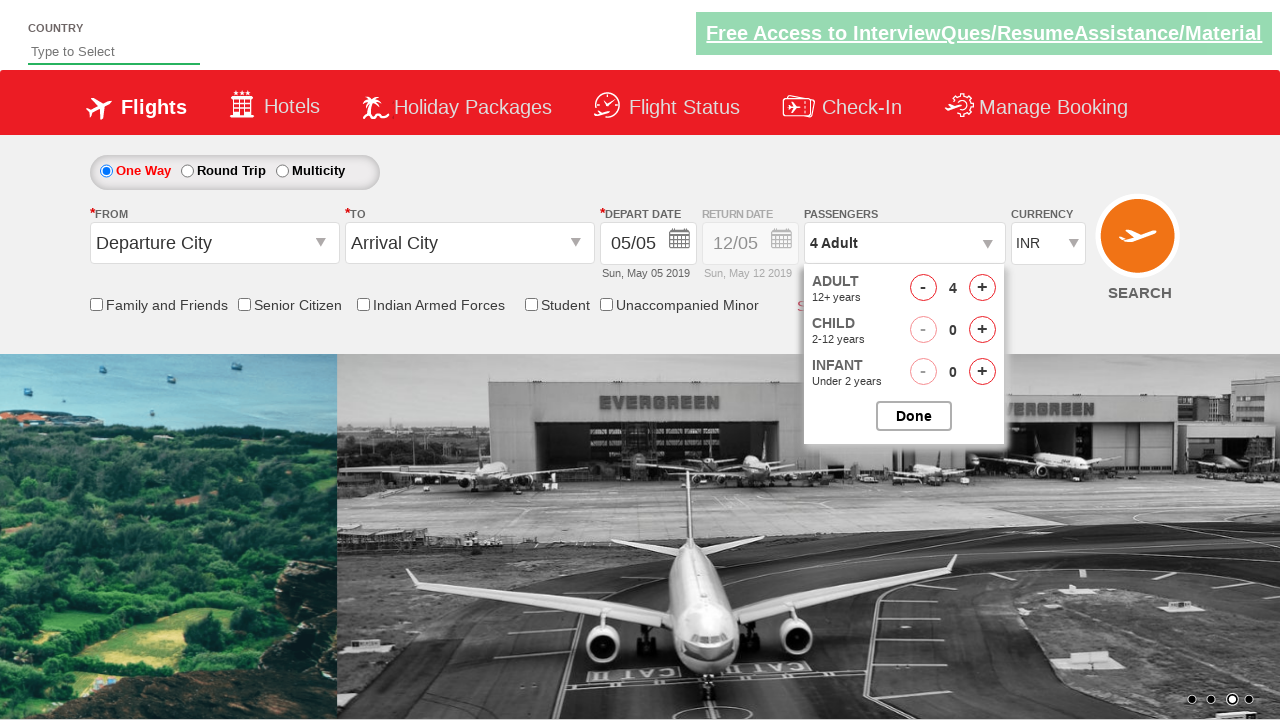

Incremented adult count at (982, 288) on #hrefIncAdt
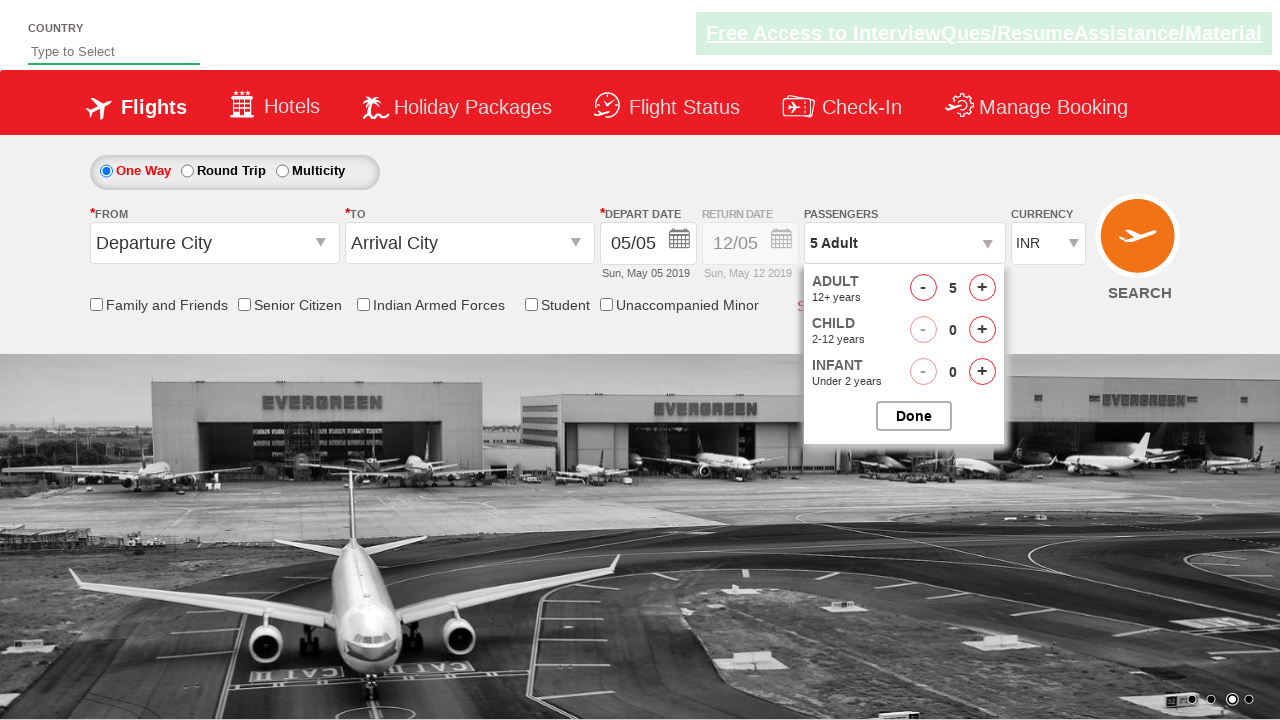

Incremented child count at (982, 330) on #hrefIncChd
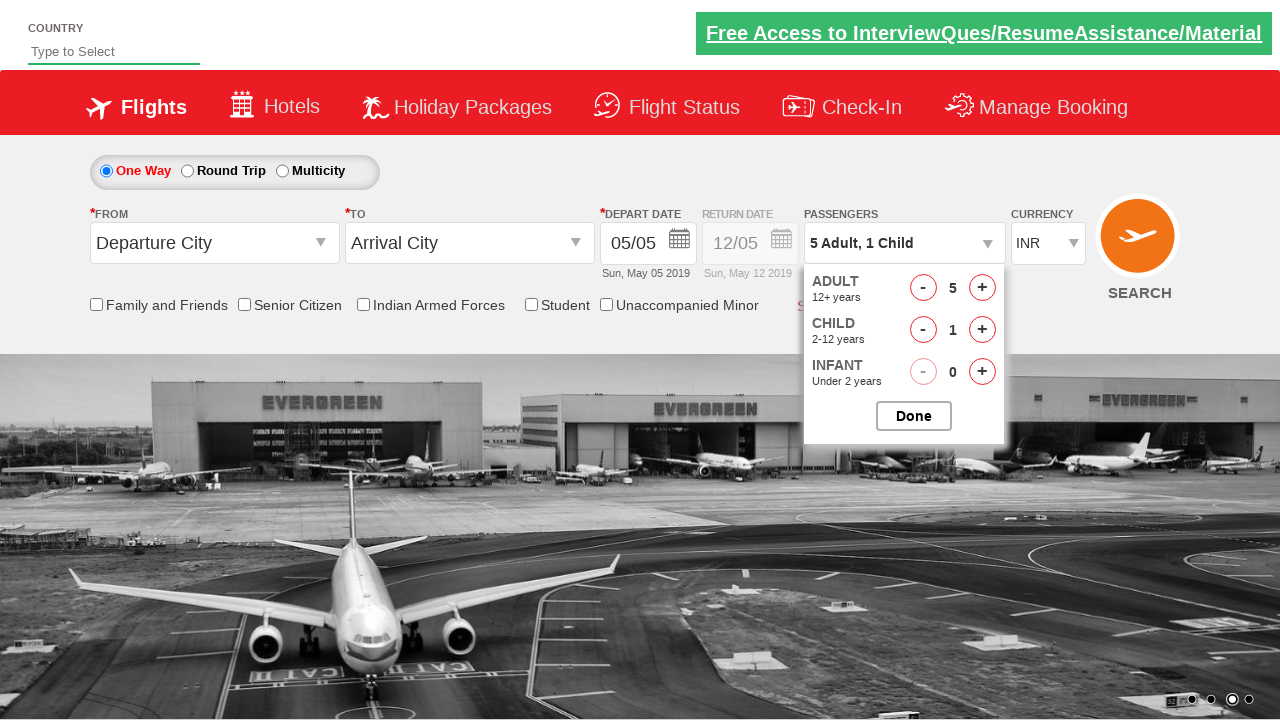

Incremented child count at (982, 330) on #hrefIncChd
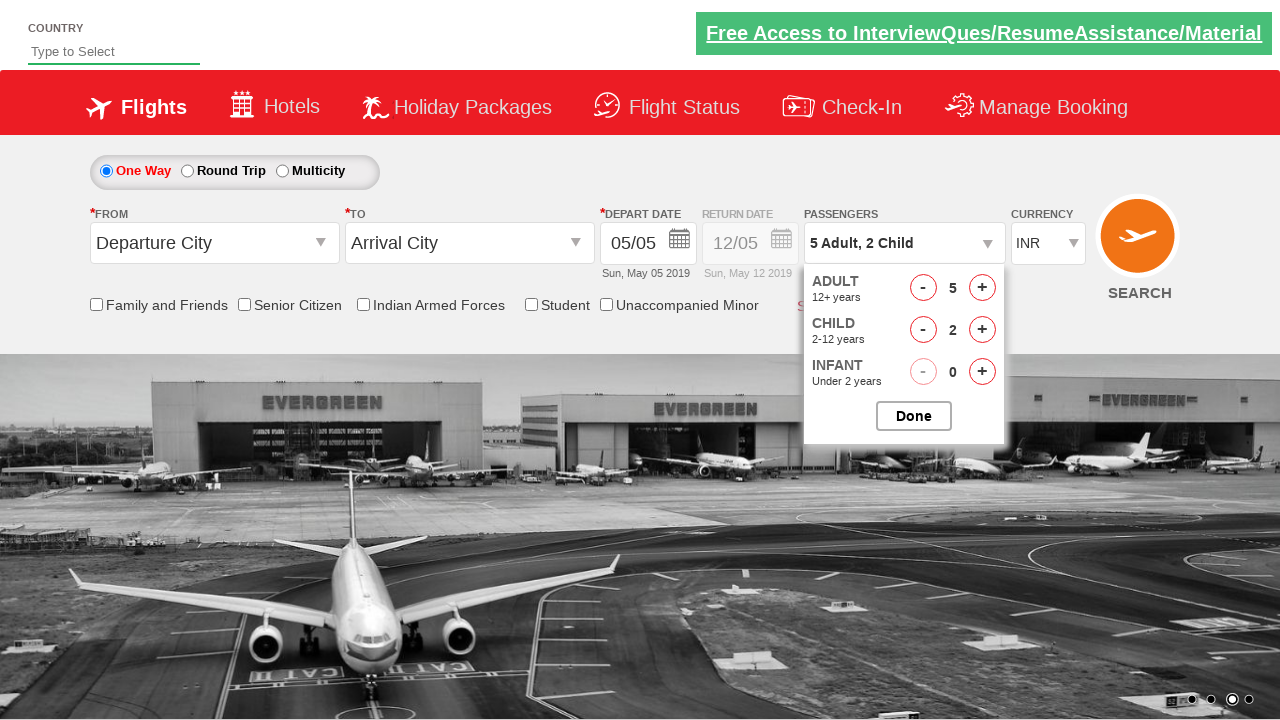

Incremented infant count at (982, 372) on #hrefIncInf
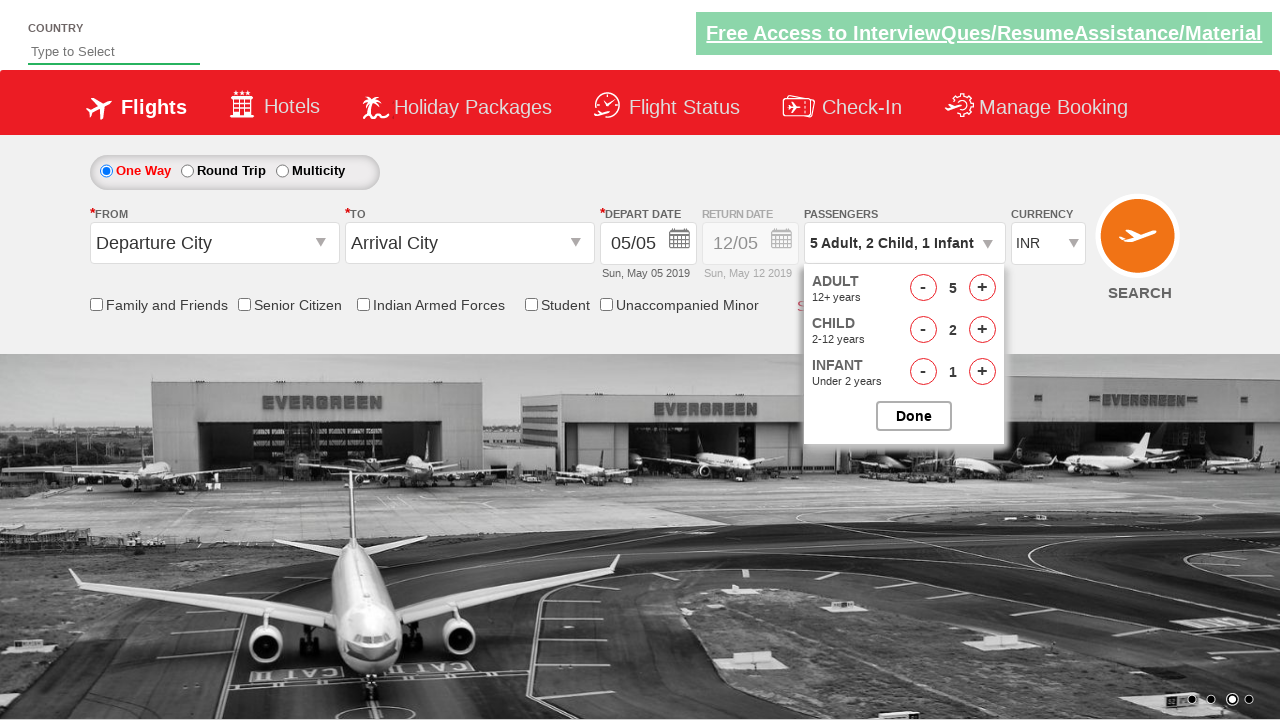

Incremented infant count at (982, 372) on #hrefIncInf
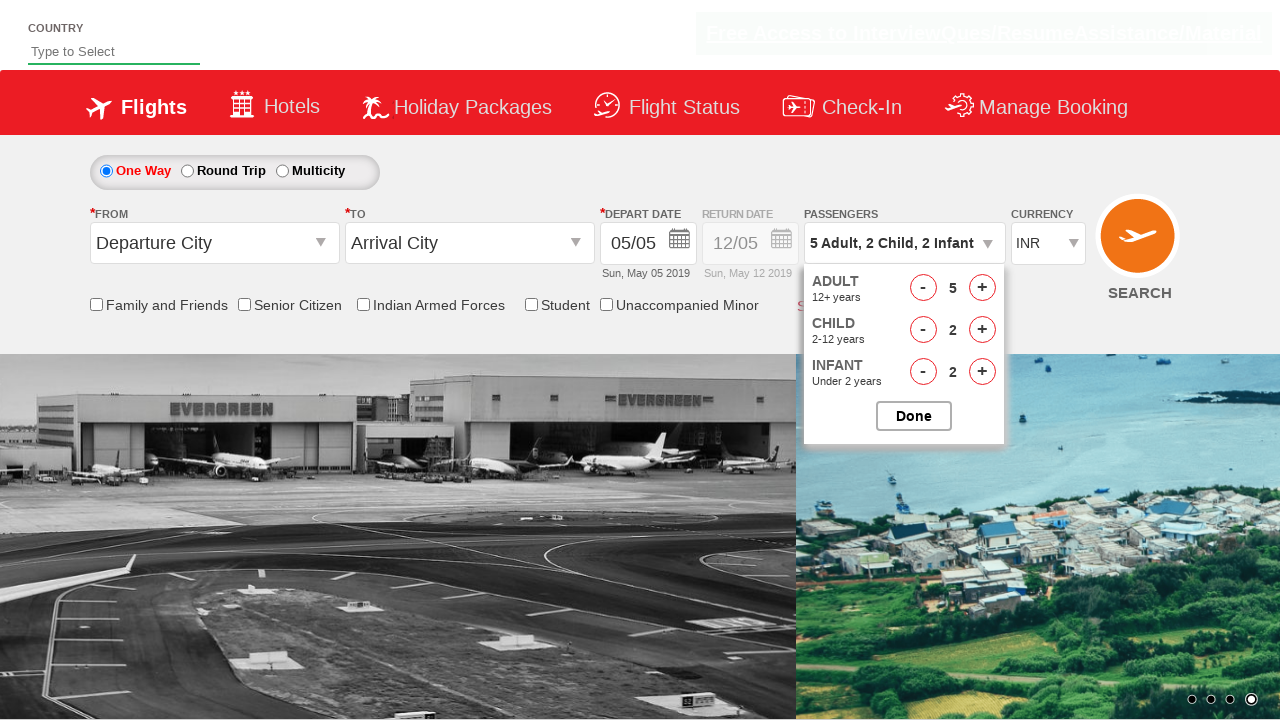

Closed the passenger options dropdown at (914, 416) on #btnclosepaxoption
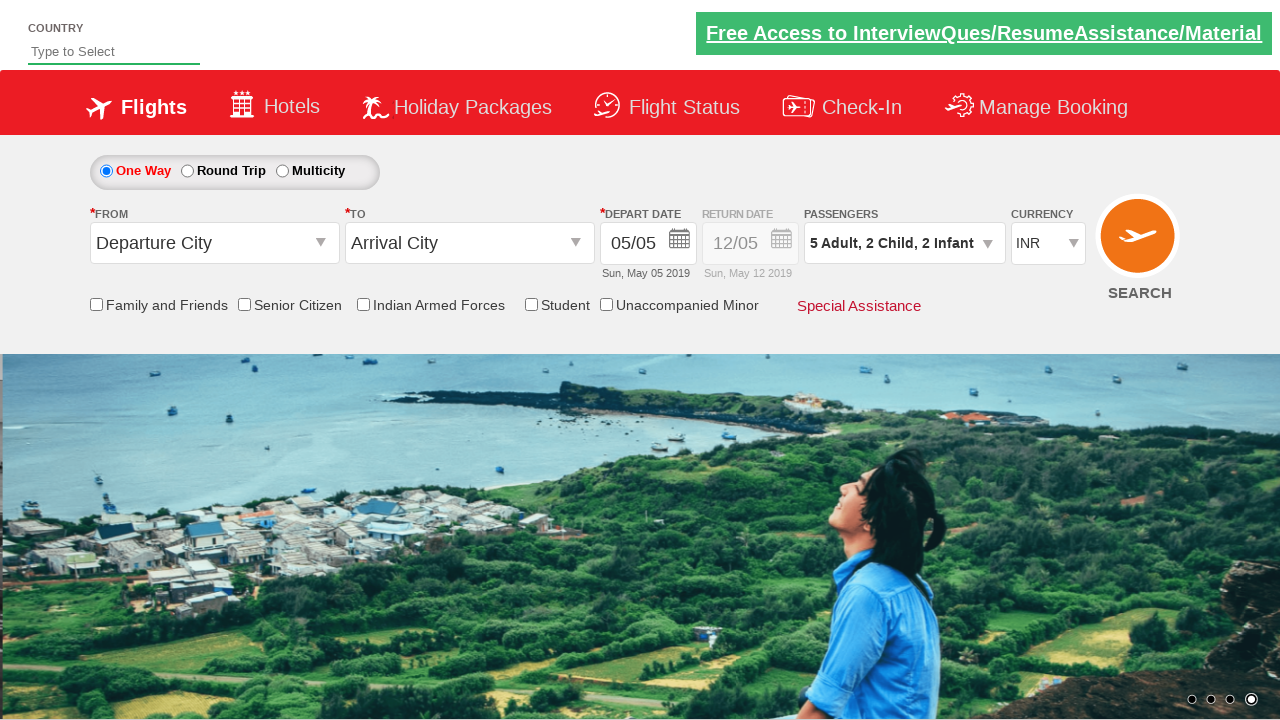

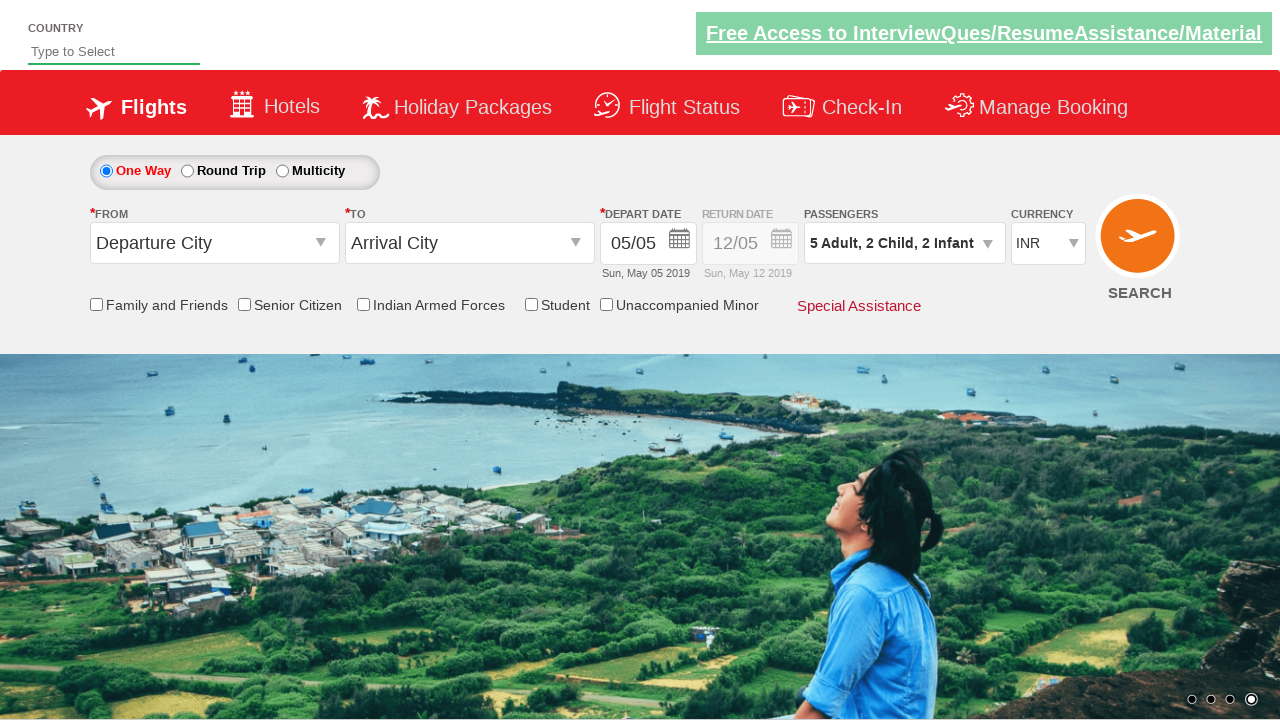